Tests scrolling functionality by scrolling down to a specific element using Actions moveToElement, then scrolling back up using PAGE_UP keys

Starting URL: https://practice.cydeo.com/

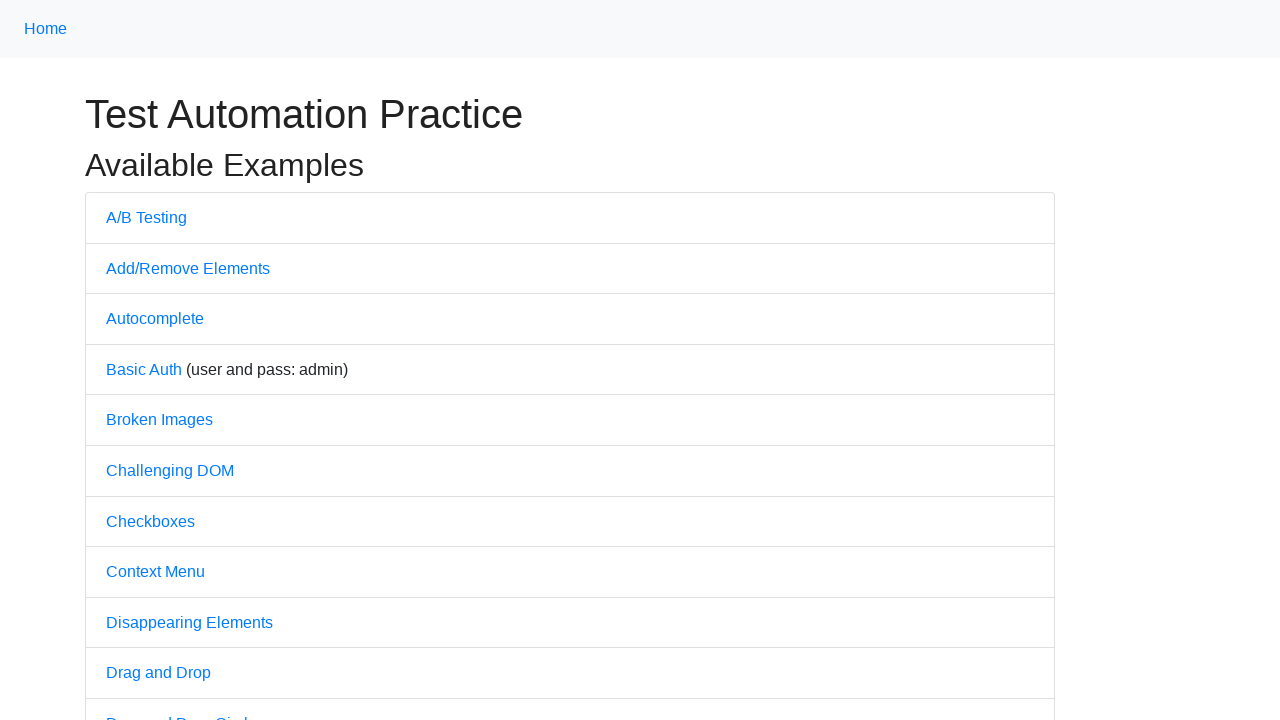

Located the CYDEO link element
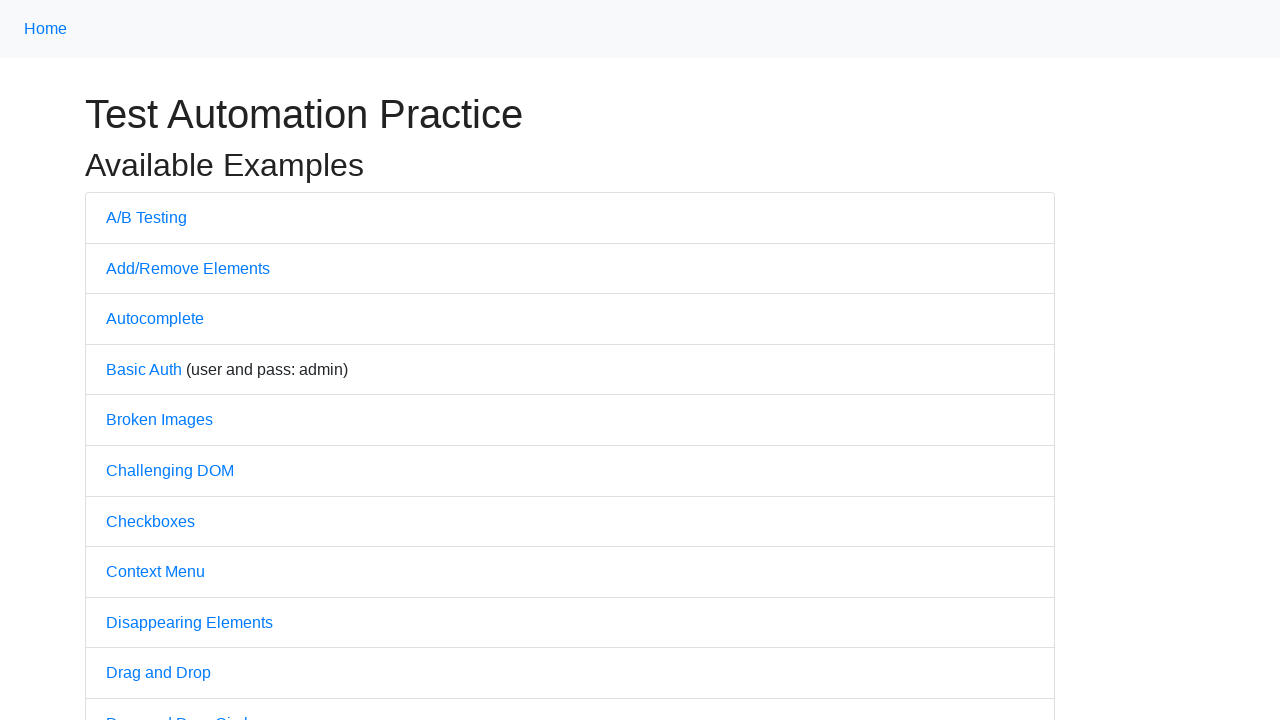

Scrolled down to CYDEO link element
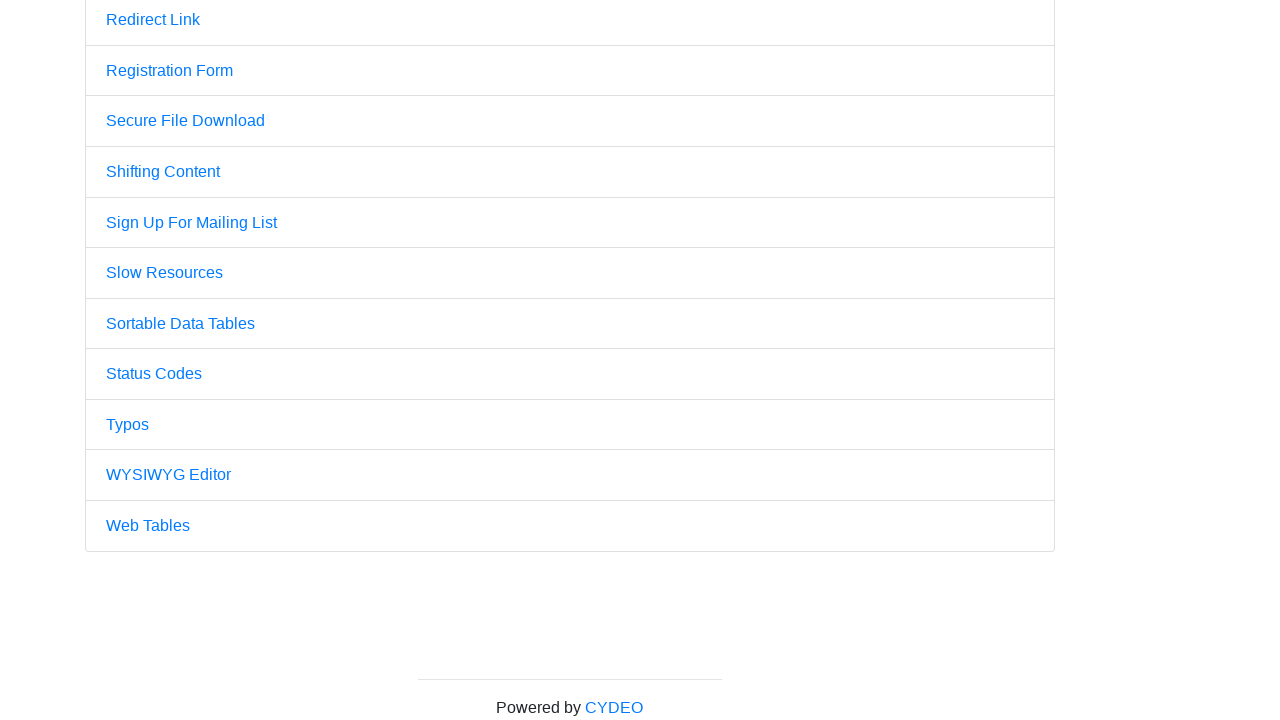

Pressed PageUp key once to scroll up
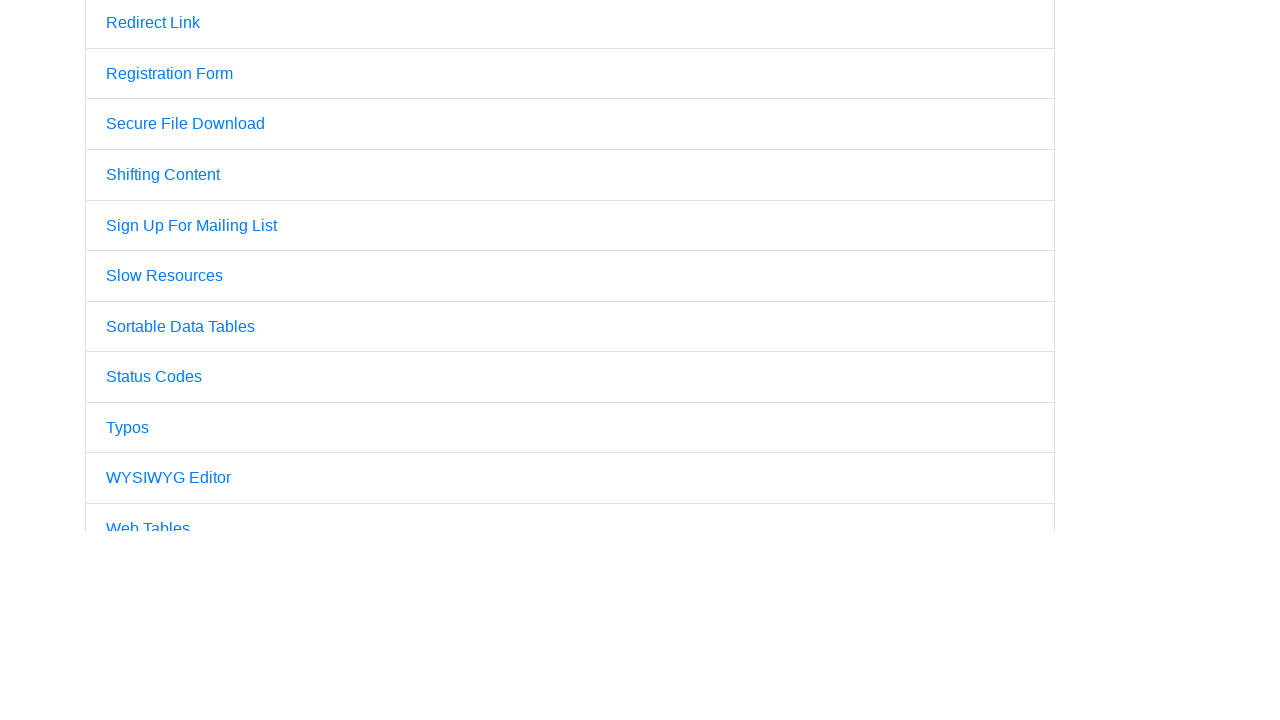

Pressed PageUp key twice to continue scrolling up
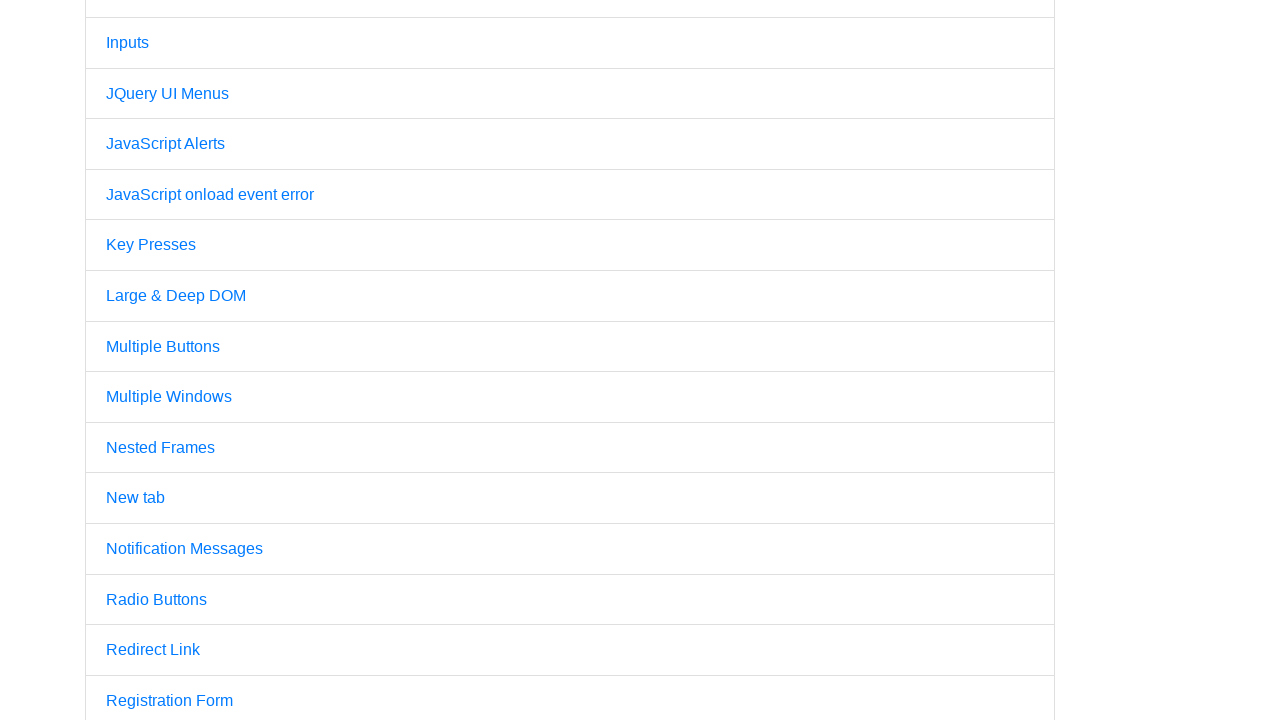

Pressed PageUp key three times to scroll back to top
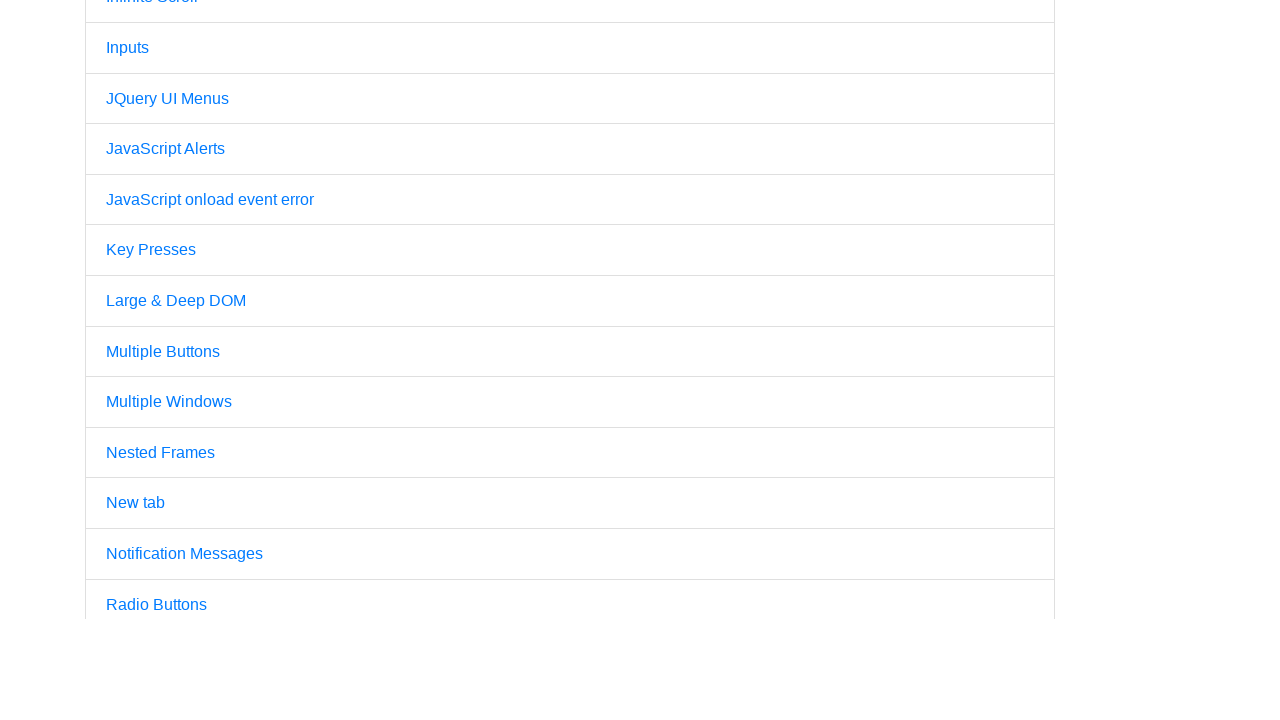

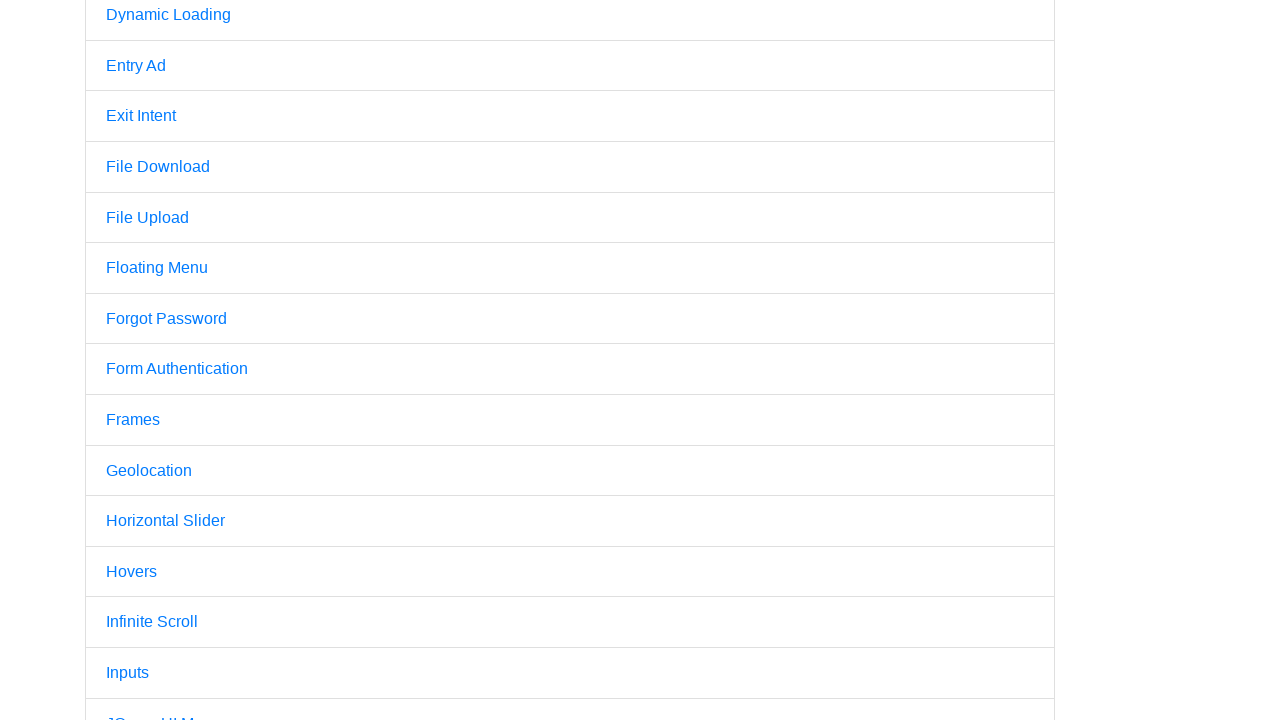